Tests various input field interactions on the LeafGround website including appending text, clearing and entering new text, and verifying field attributes

Starting URL: https://leafground.com/

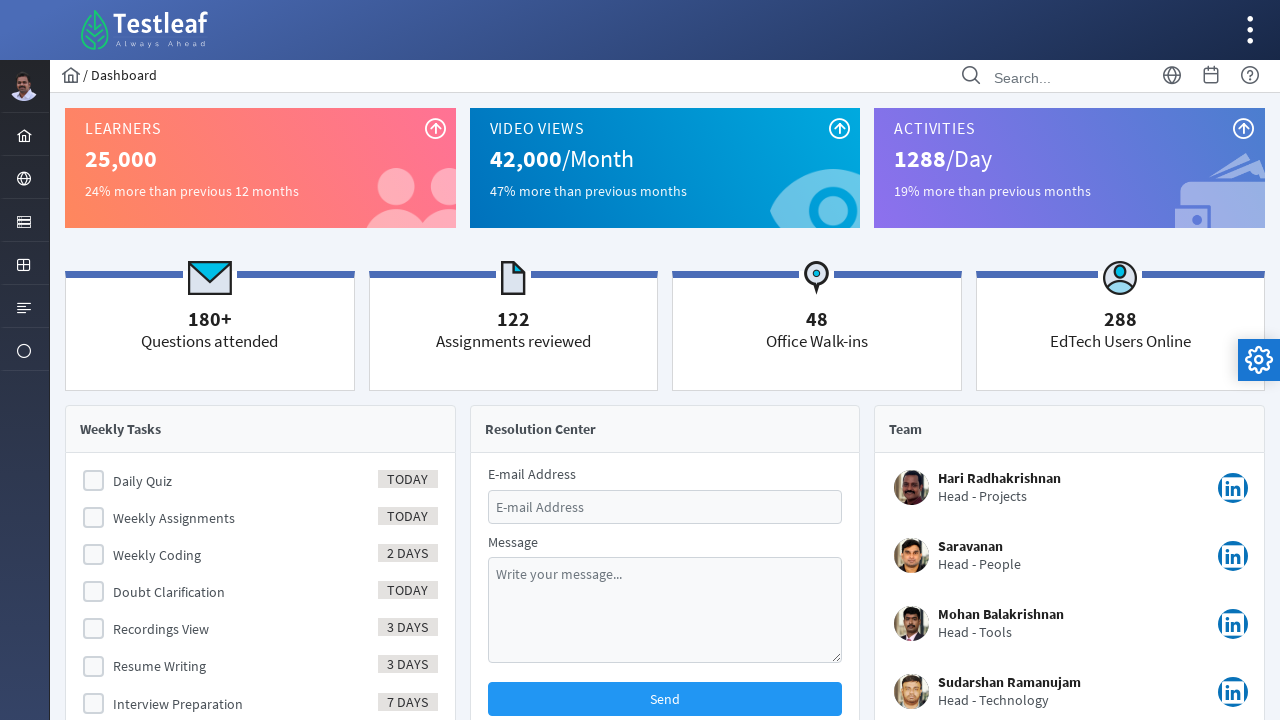

Clicked menu item to open navigation menu at (24, 220) on #menuform\:j_idt40
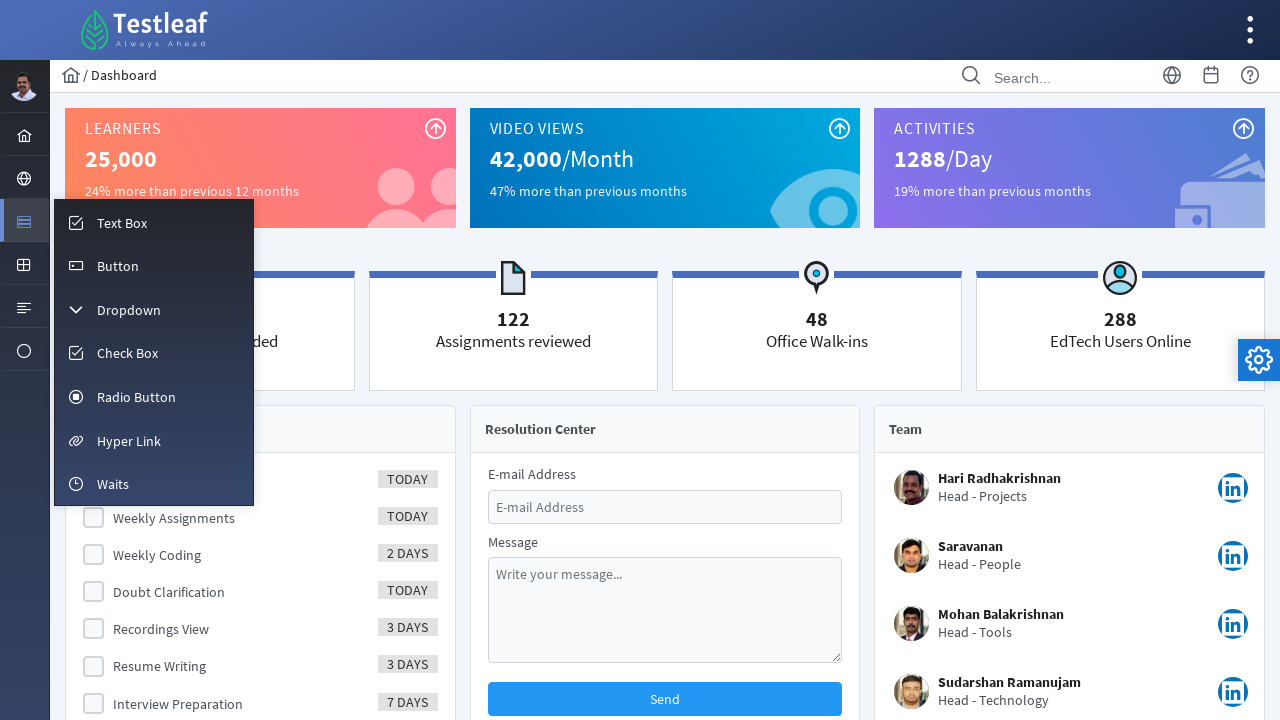

Clicked input section menu item to navigate to input fields at (154, 222) on #menuform\:m_input
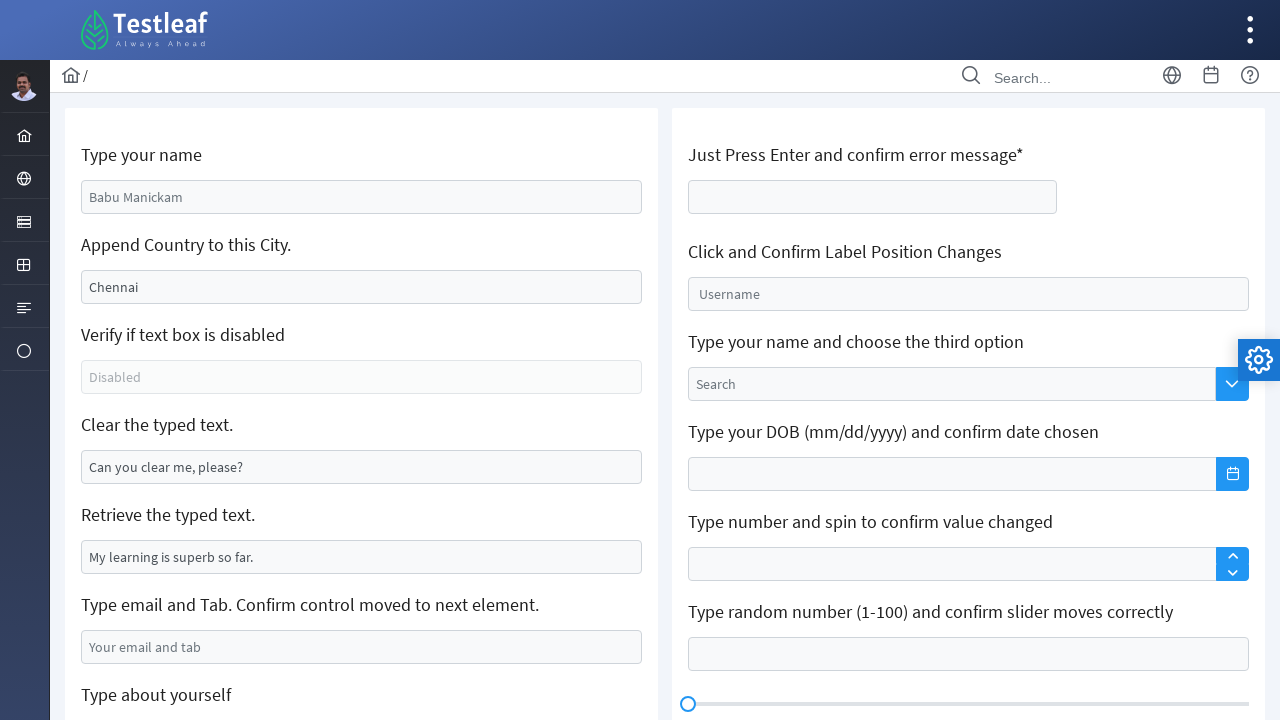

Filled first input field with 'TESTTTTT' on #j_idt88\:j_idt91
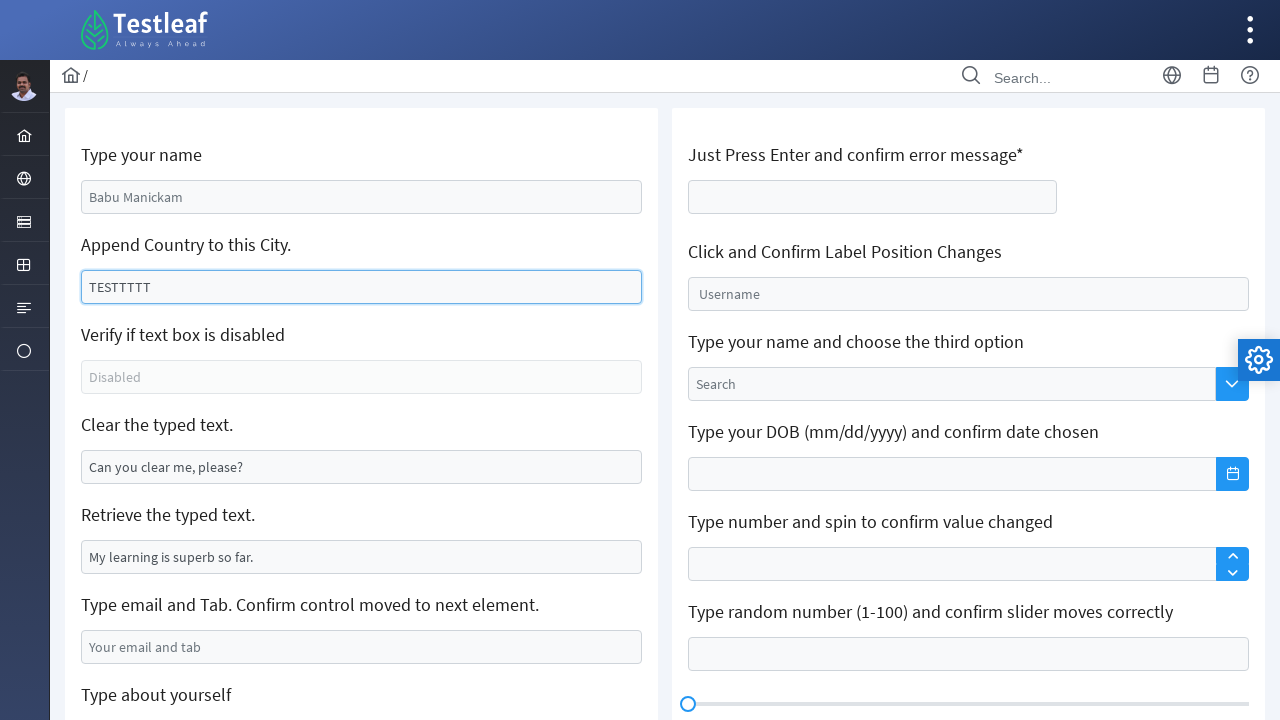

Cleared second input field on #j_idt88\:j_idt95
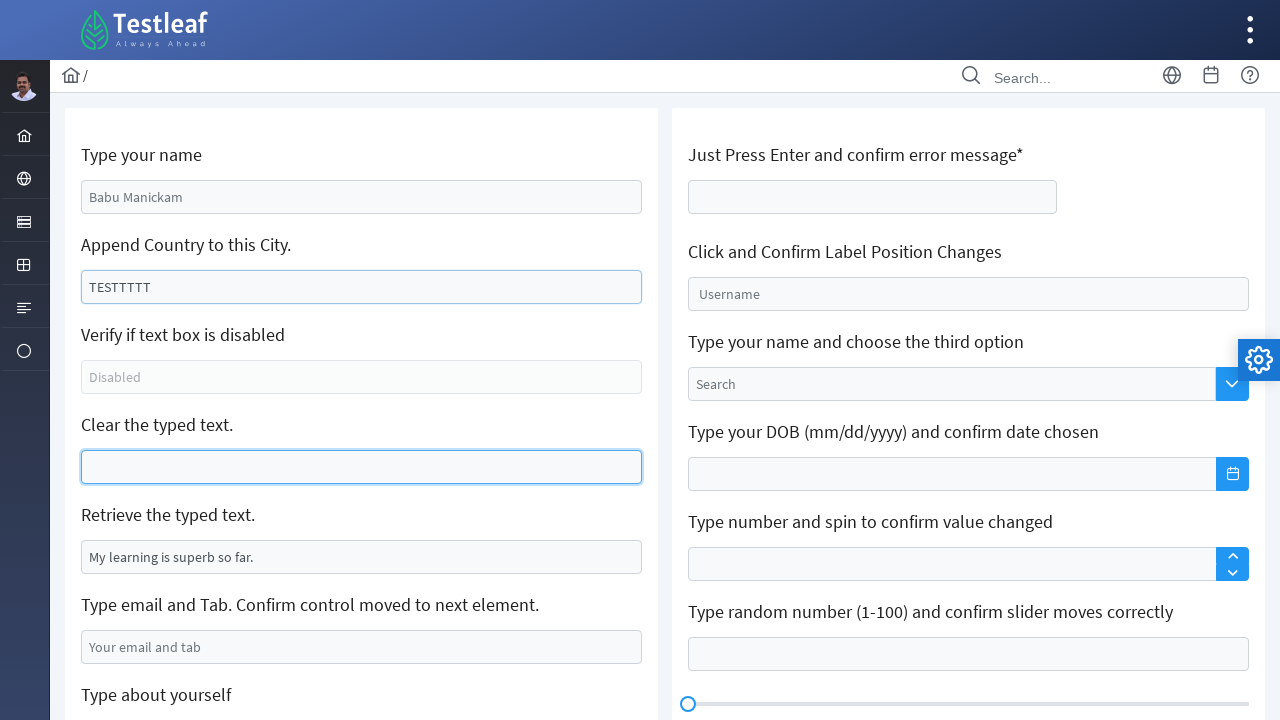

Filled second input field with 'Cleared previous test' on #j_idt88\:j_idt95
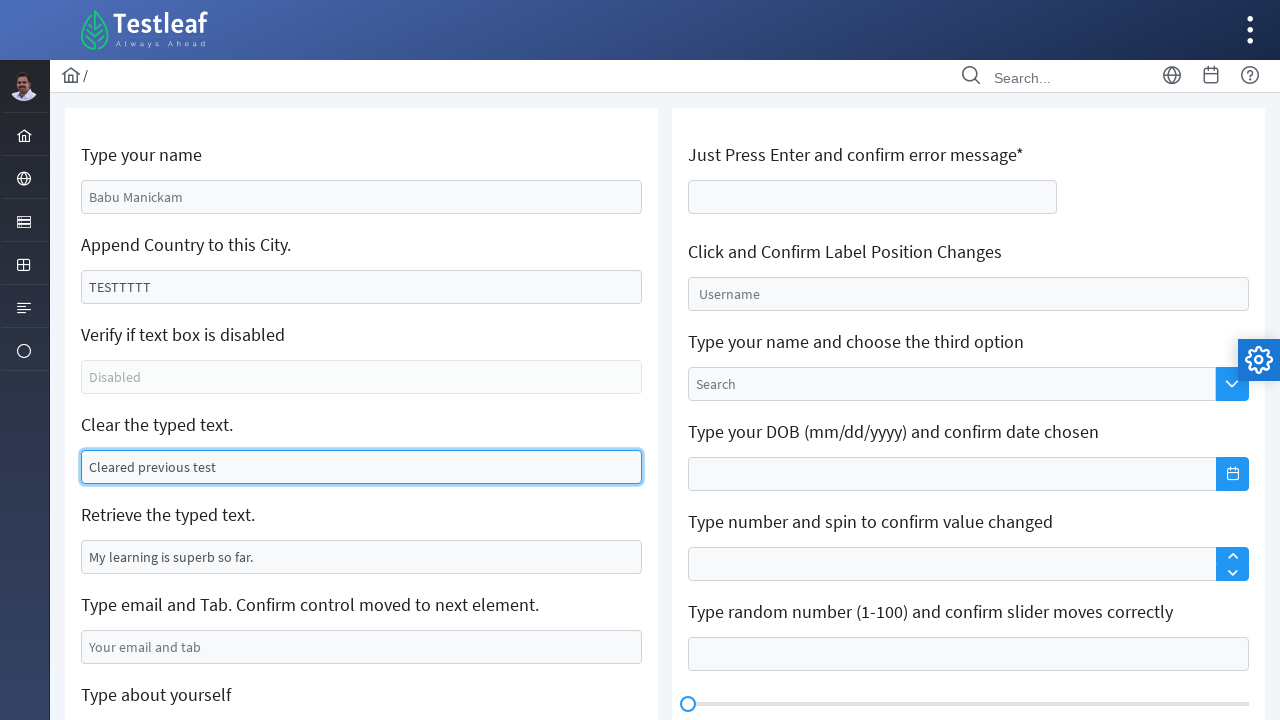

Verified field enabled status: False
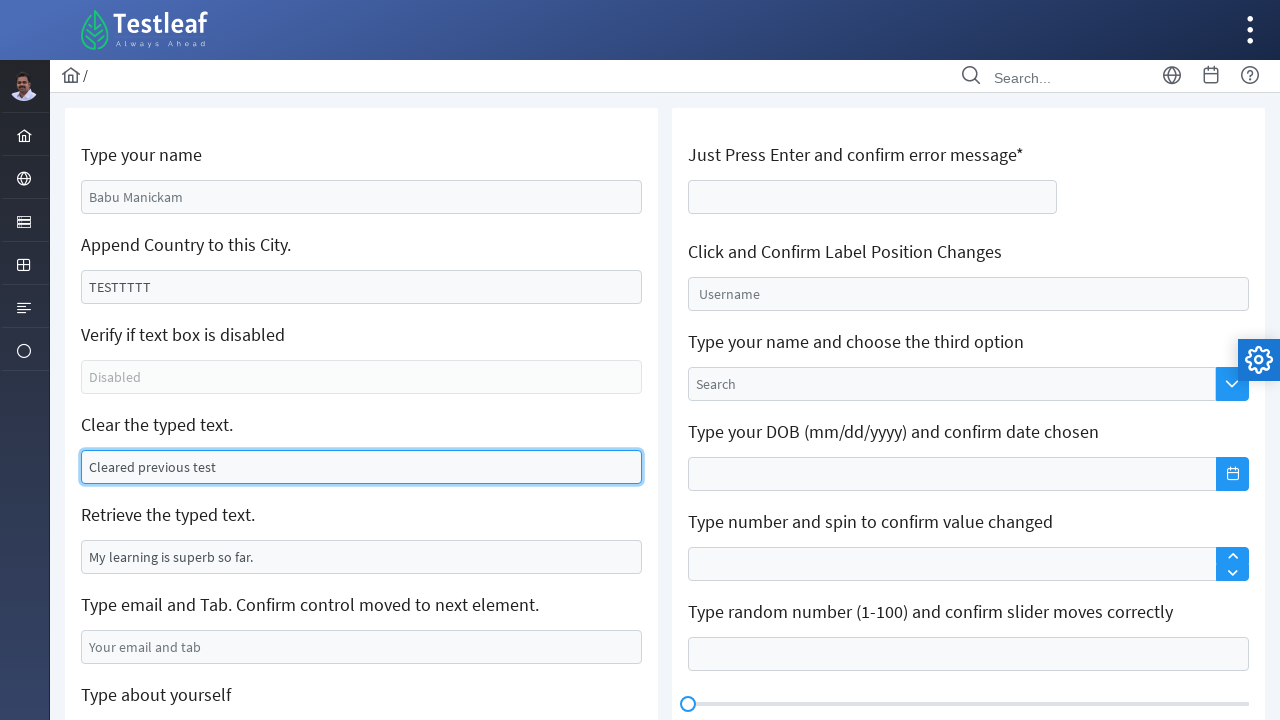

Retrieved text field value: 'My learning is superb so far.'
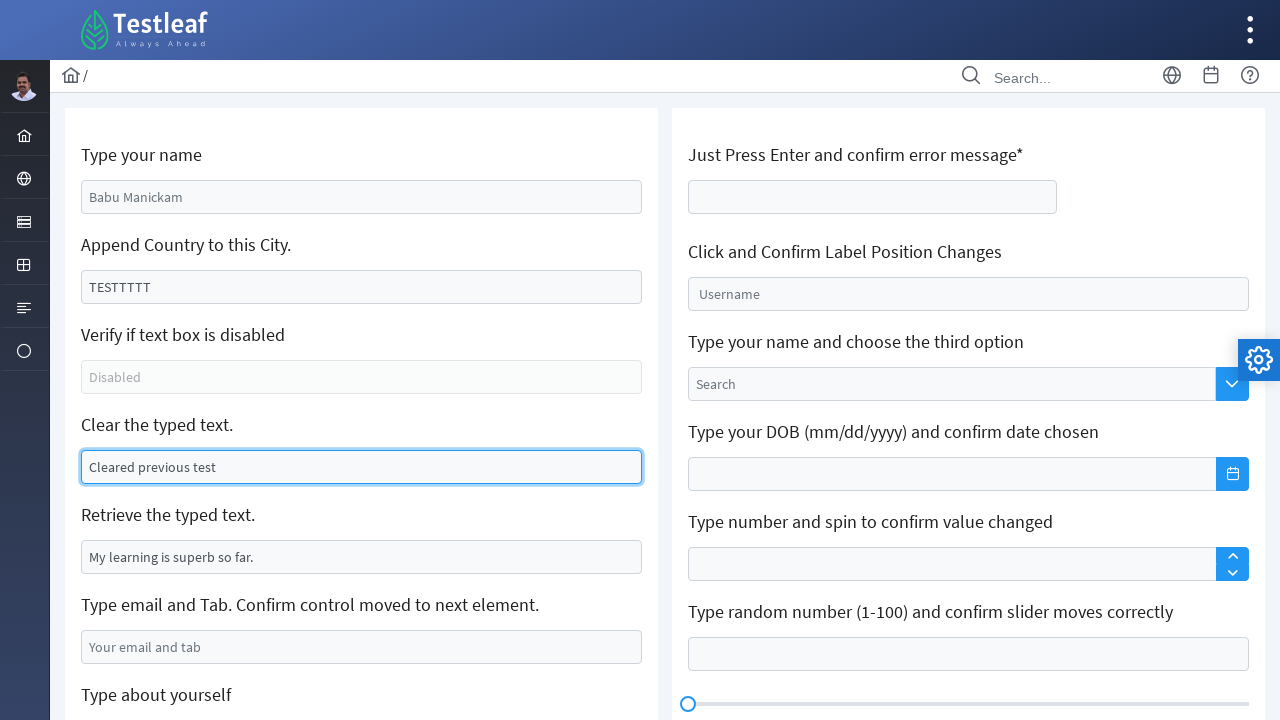

Clicked menu item to close navigation menu at (24, 306) on #menuform\:j_idt40
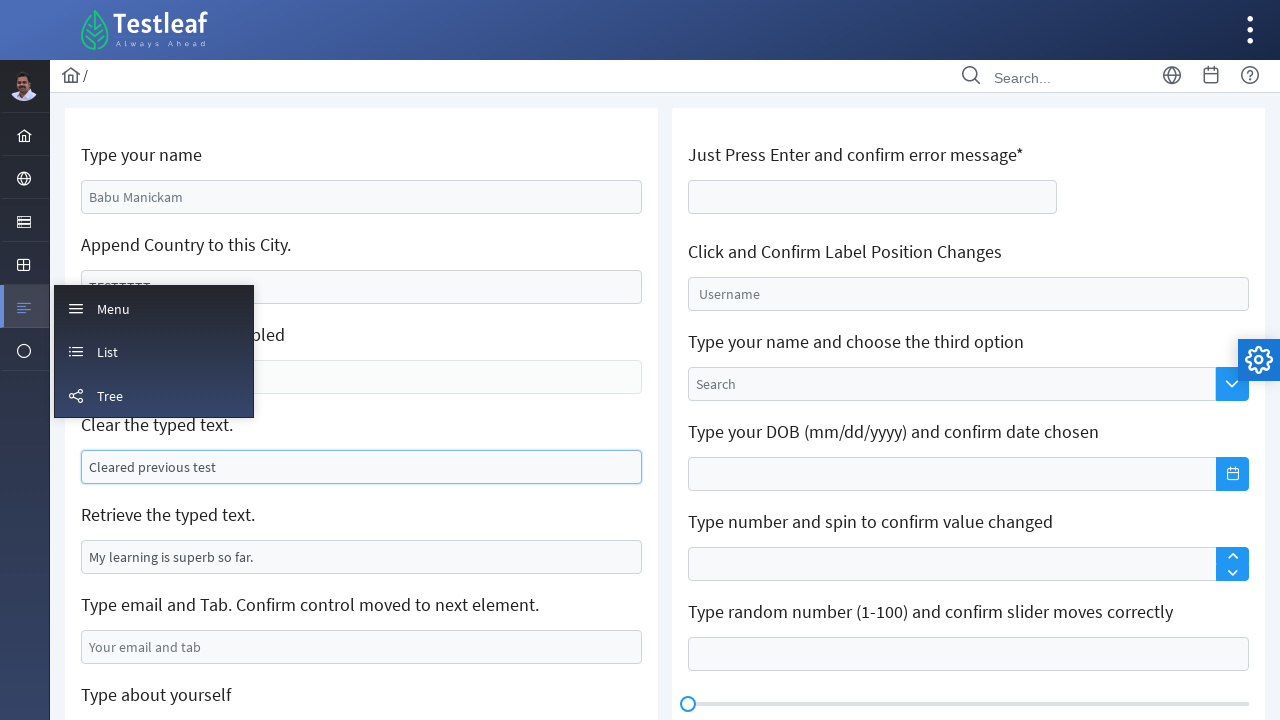

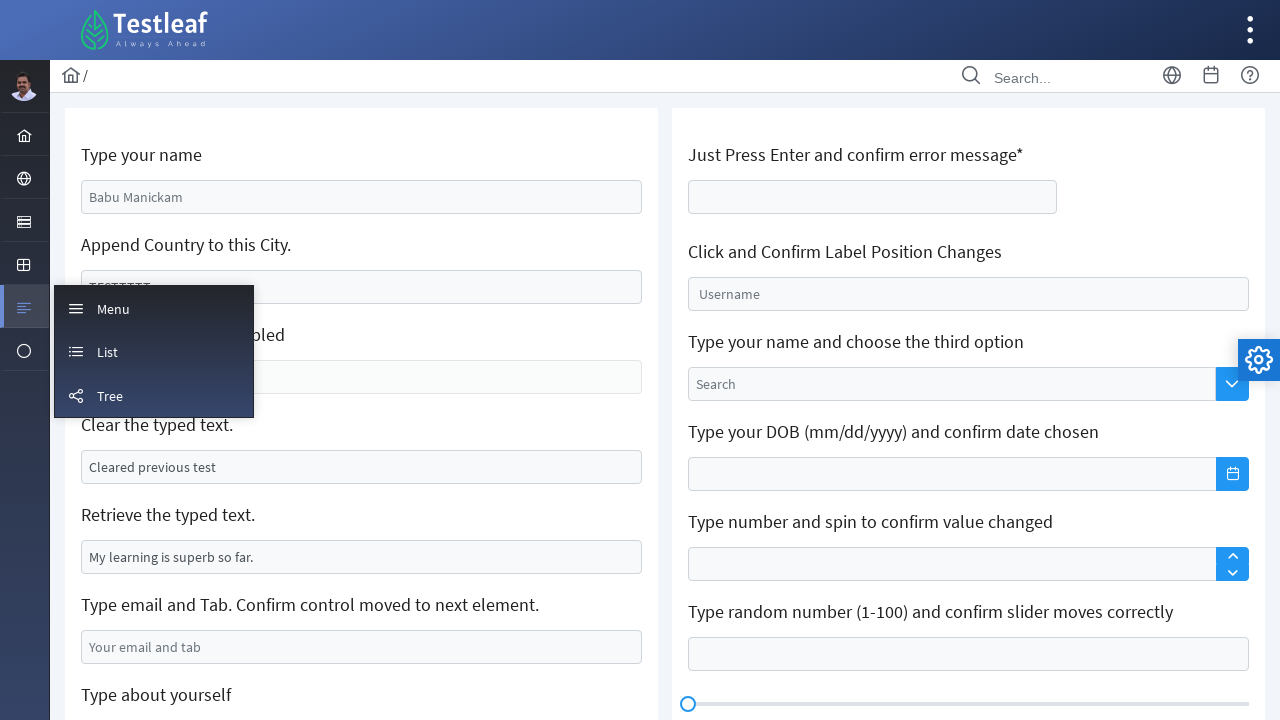